Tests iframe interaction by switching to an iframe, clearing and filling a text editor, then switching back to verify header visibility

Starting URL: https://loopcamp.vercel.app/iframe.html

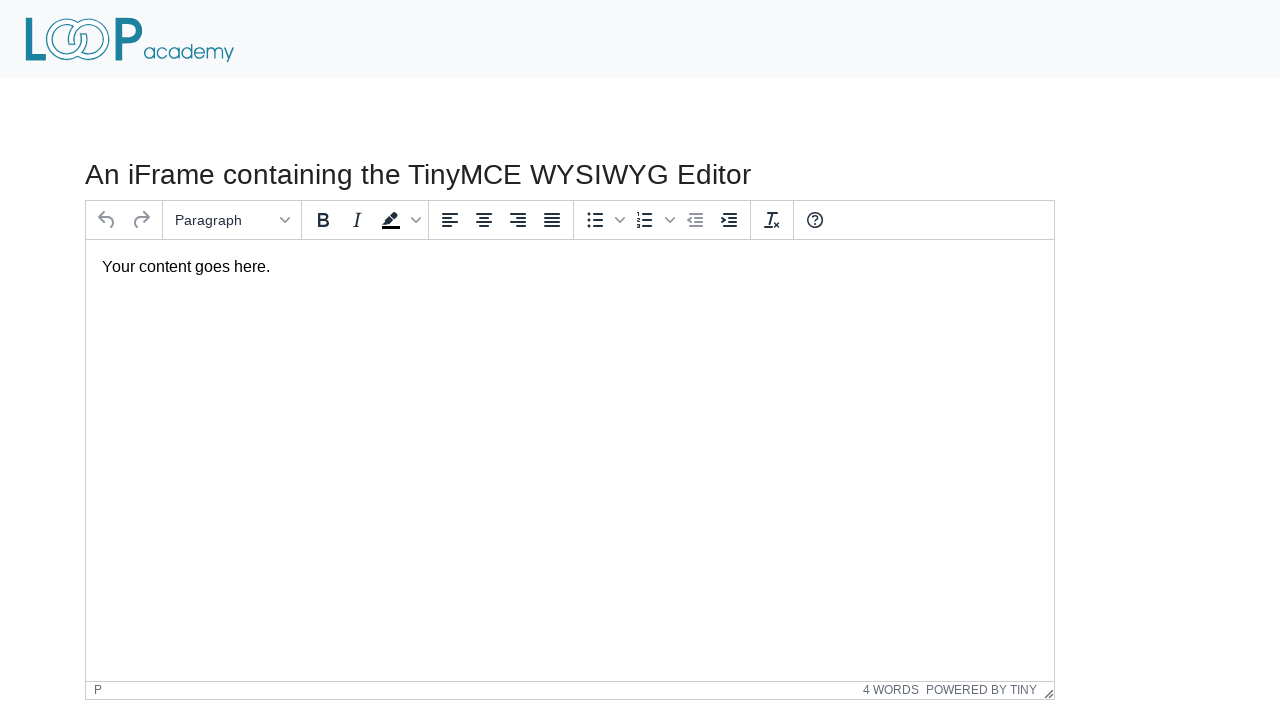

Navigated to iframe test page
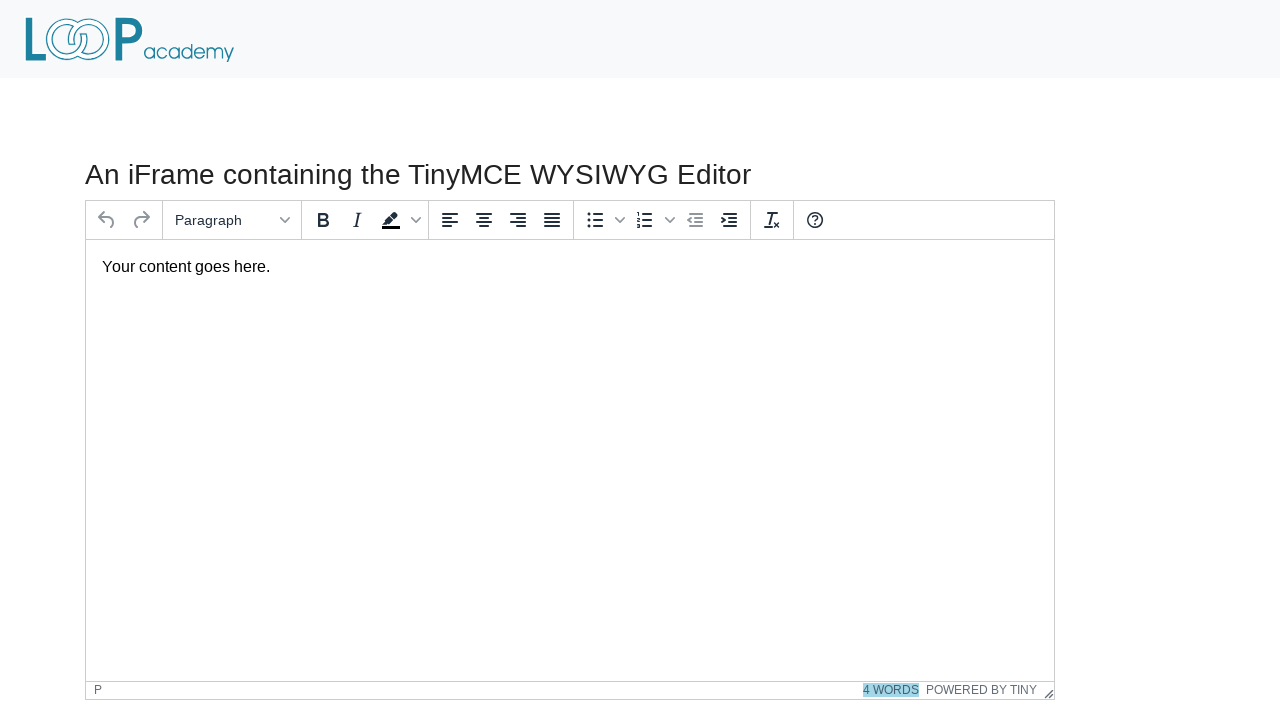

Located iframe with id 'mce_0_ifr'
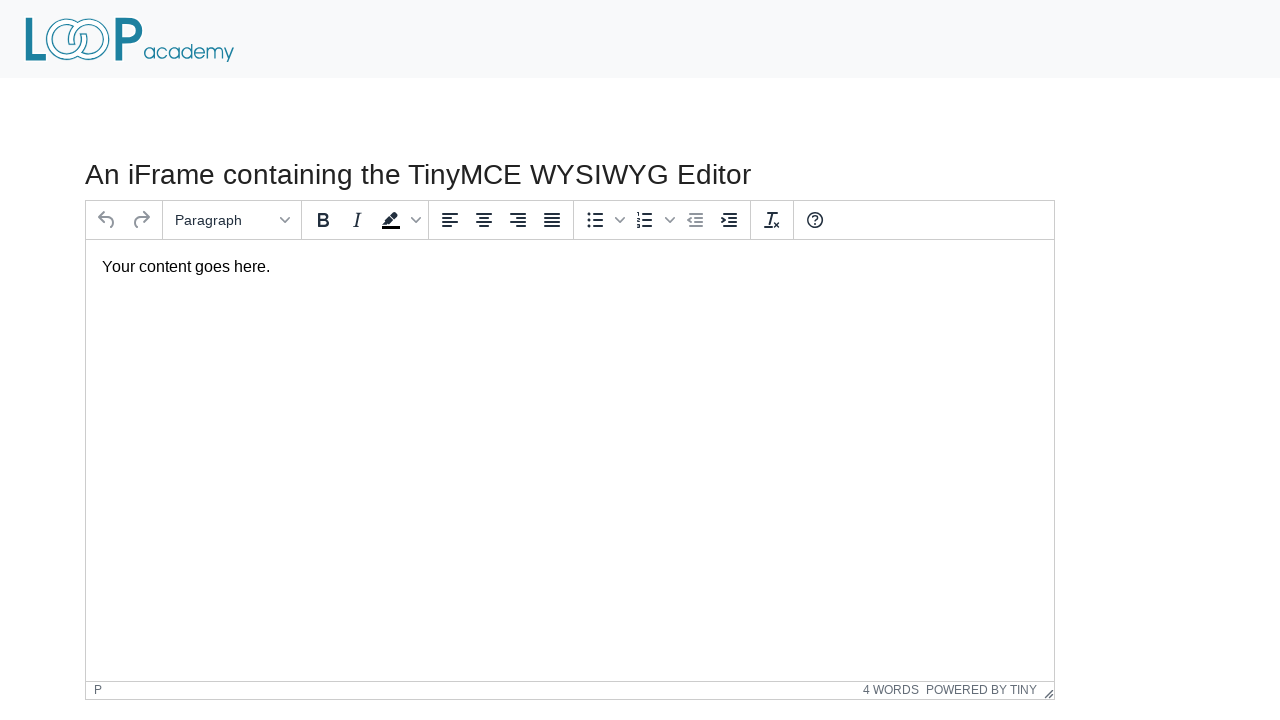

Located text editor inside iframe
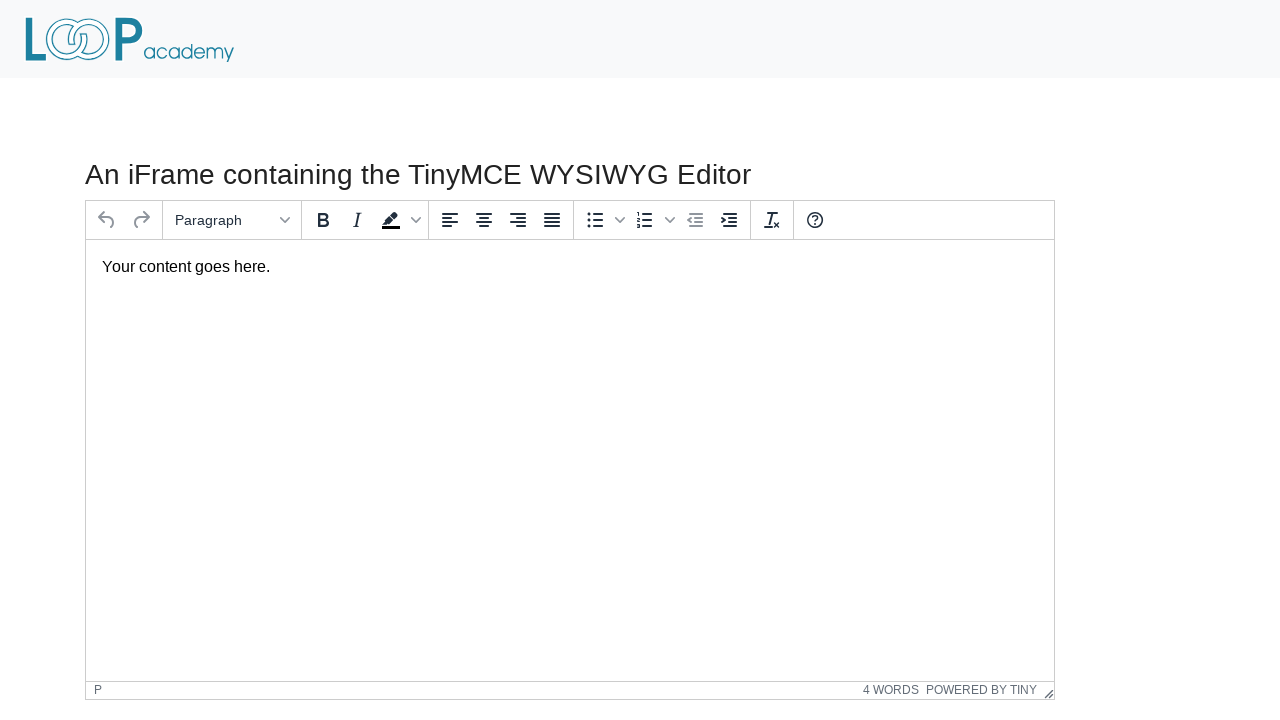

Cleared text editor content on #mce_0_ifr >> internal:control=enter-frame >> #tinymce
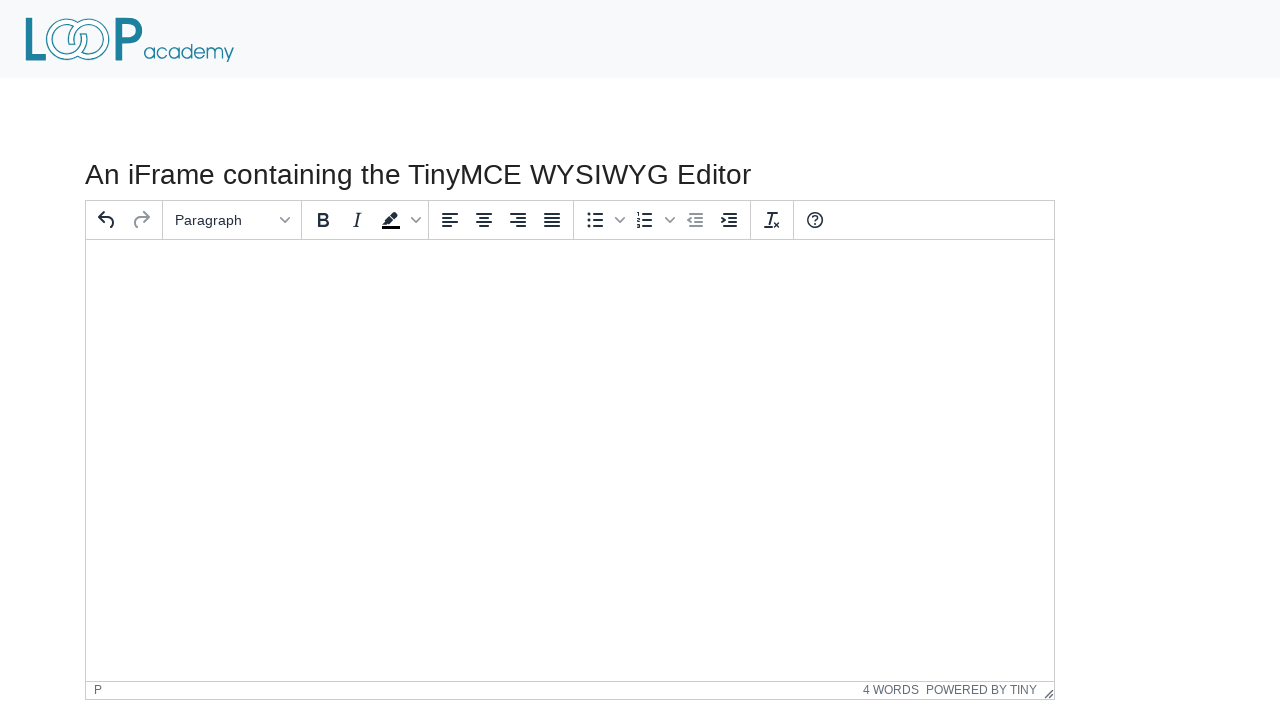

Filled text editor with 'Loop Academy' on #mce_0_ifr >> internal:control=enter-frame >> #tinymce
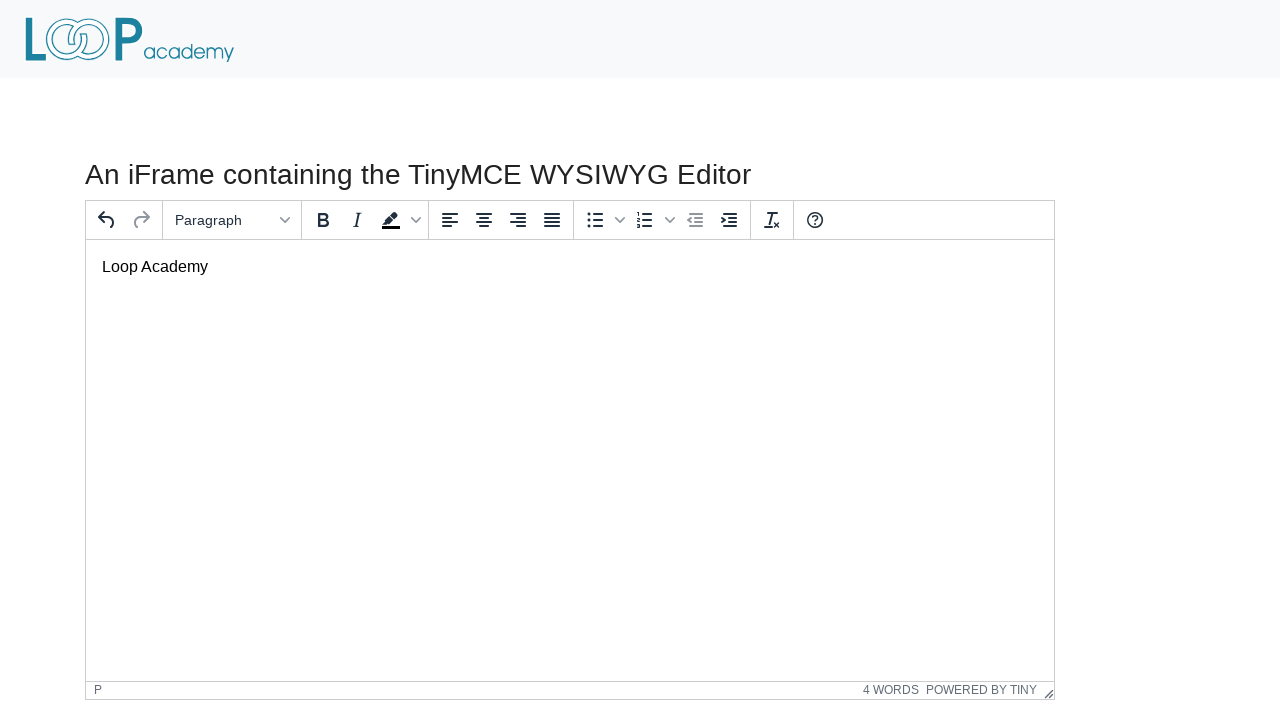

Verified text 'Loop Academy' was entered in text editor
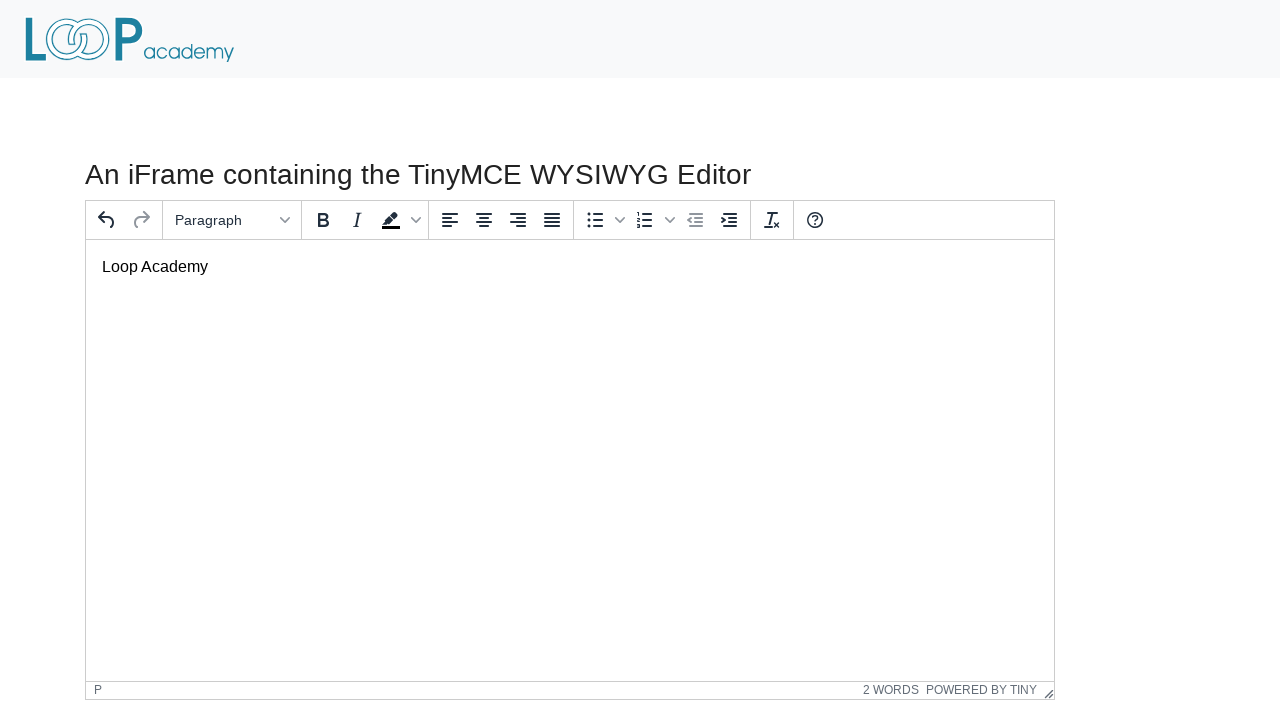

Located header element 'An iFrame'
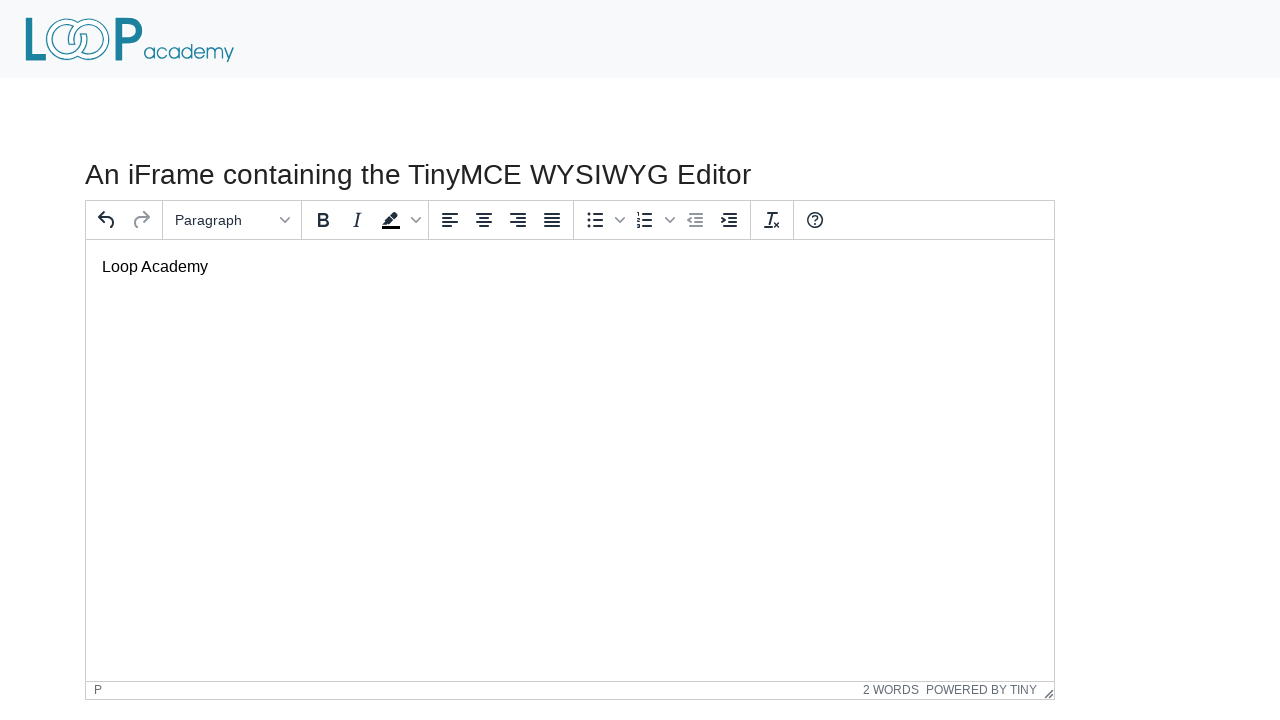

Verified header is visible after iframe interaction
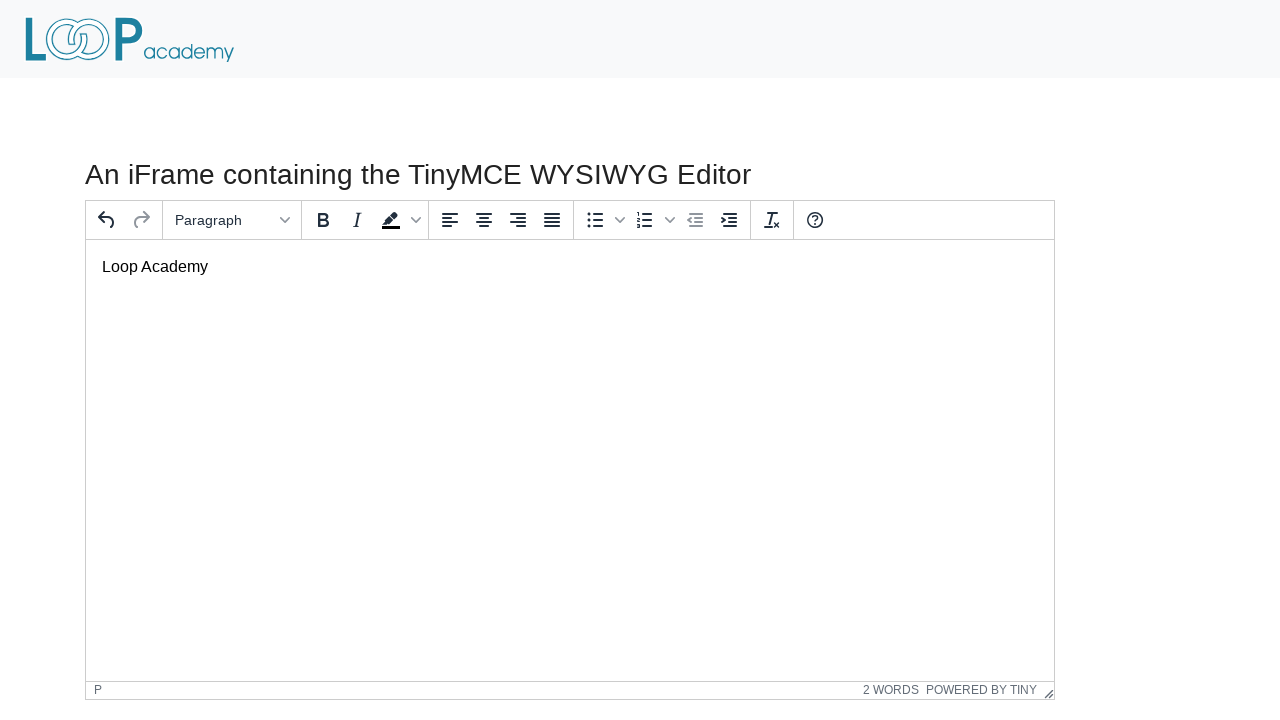

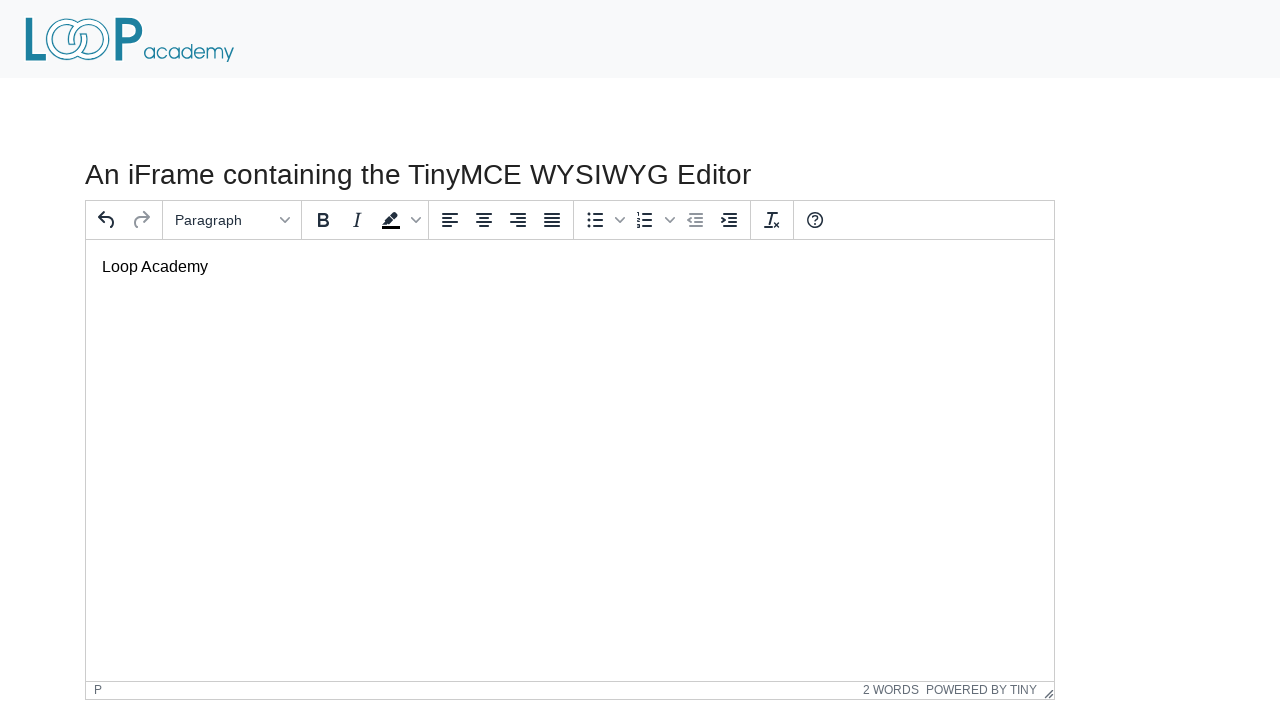